Navigates to the Ultimate QA complicated page example and verifies the page loads successfully

Starting URL: https://ultimateqa.com/complicated-page

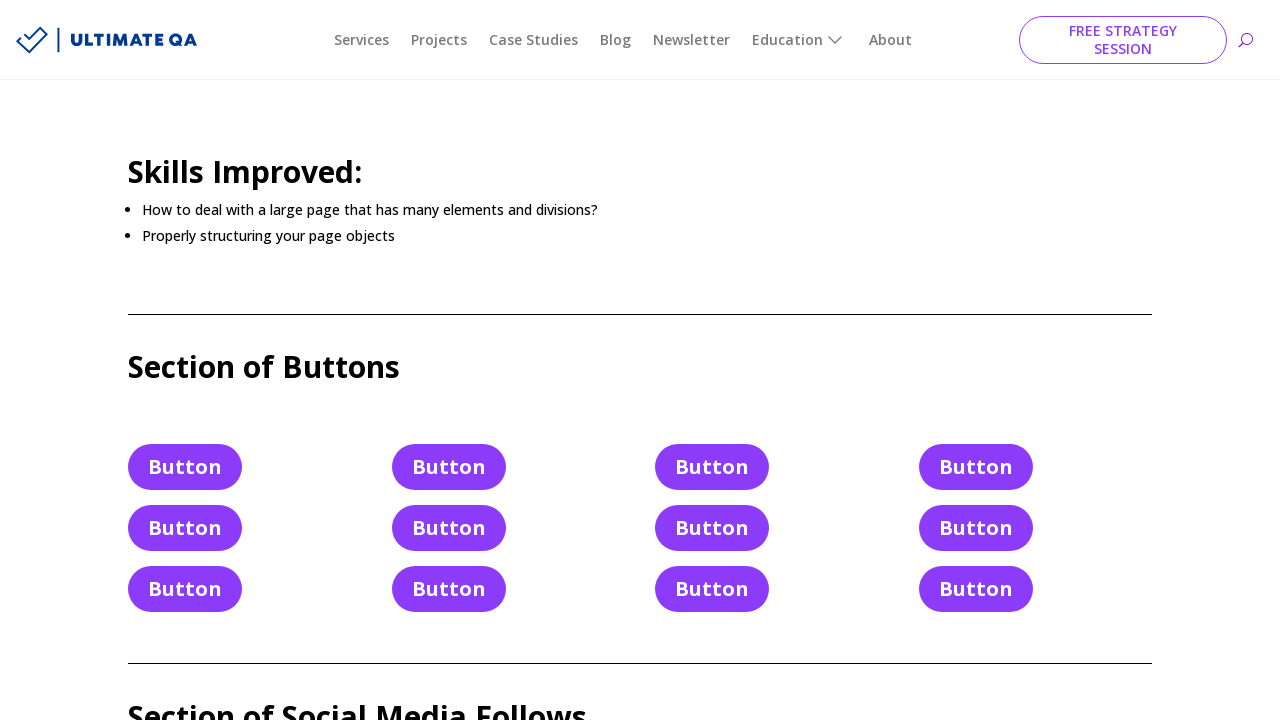

Navigated to Ultimate QA complicated page
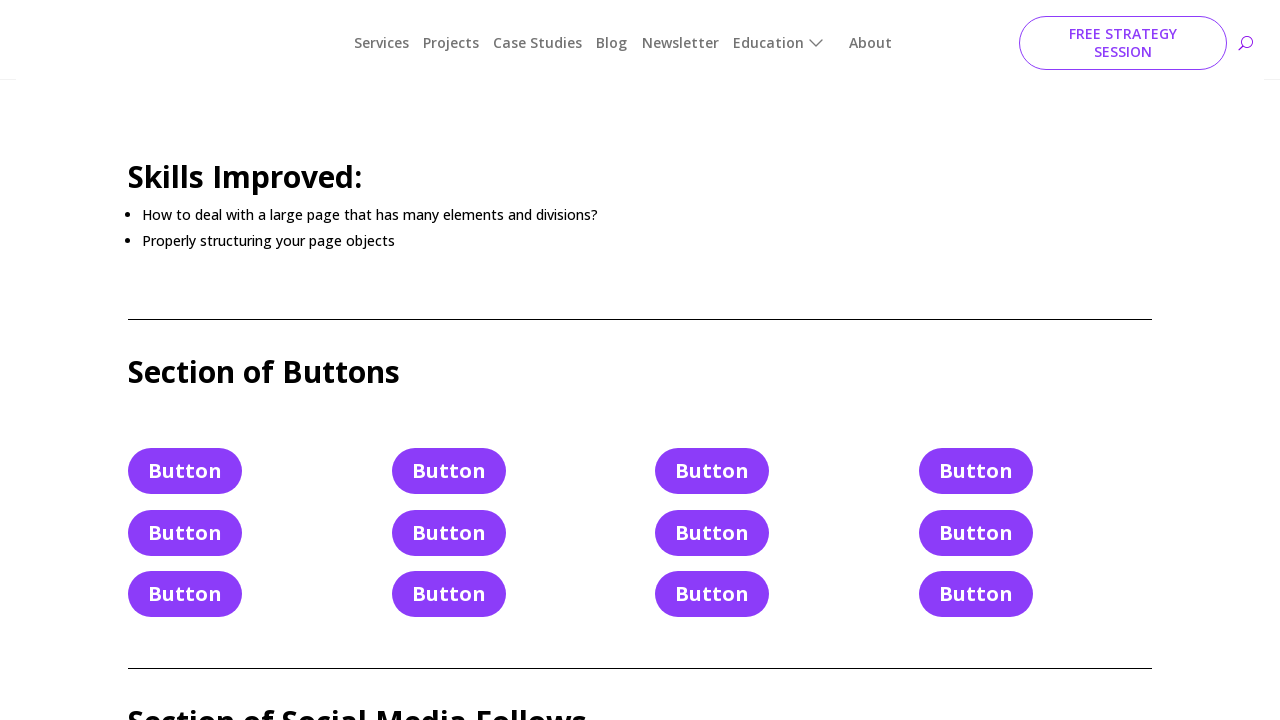

Page DOM content loaded successfully
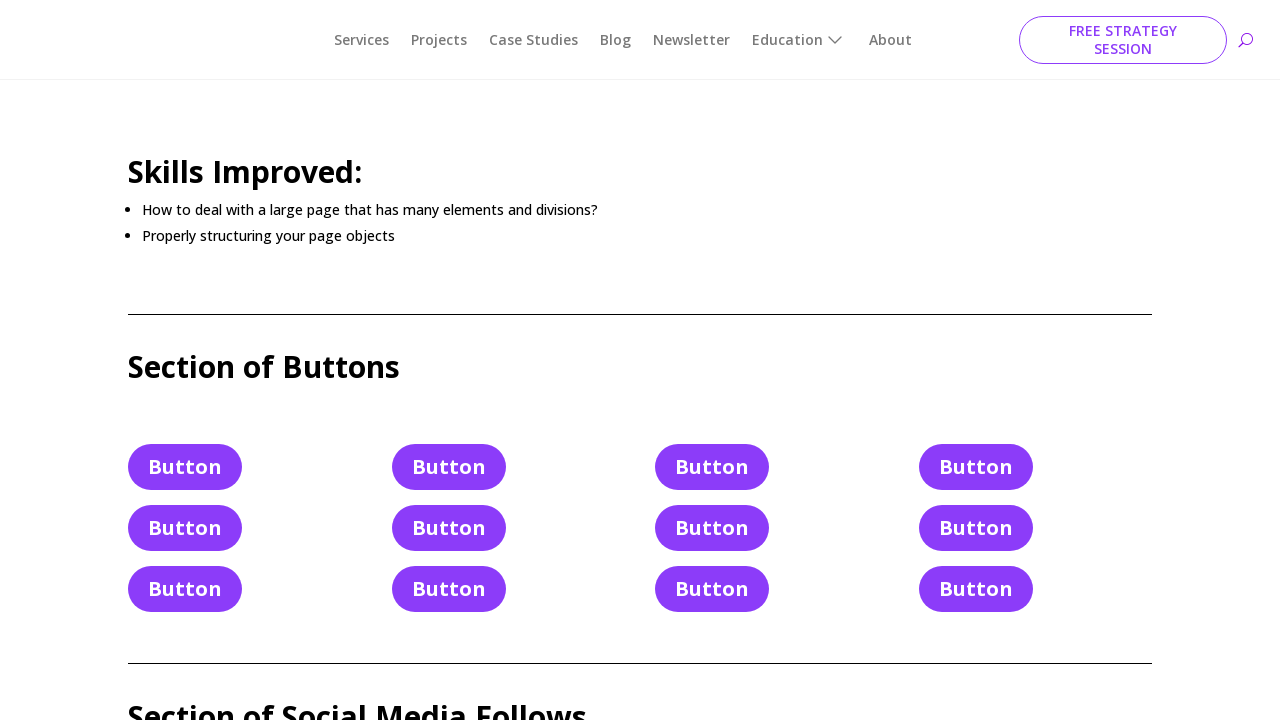

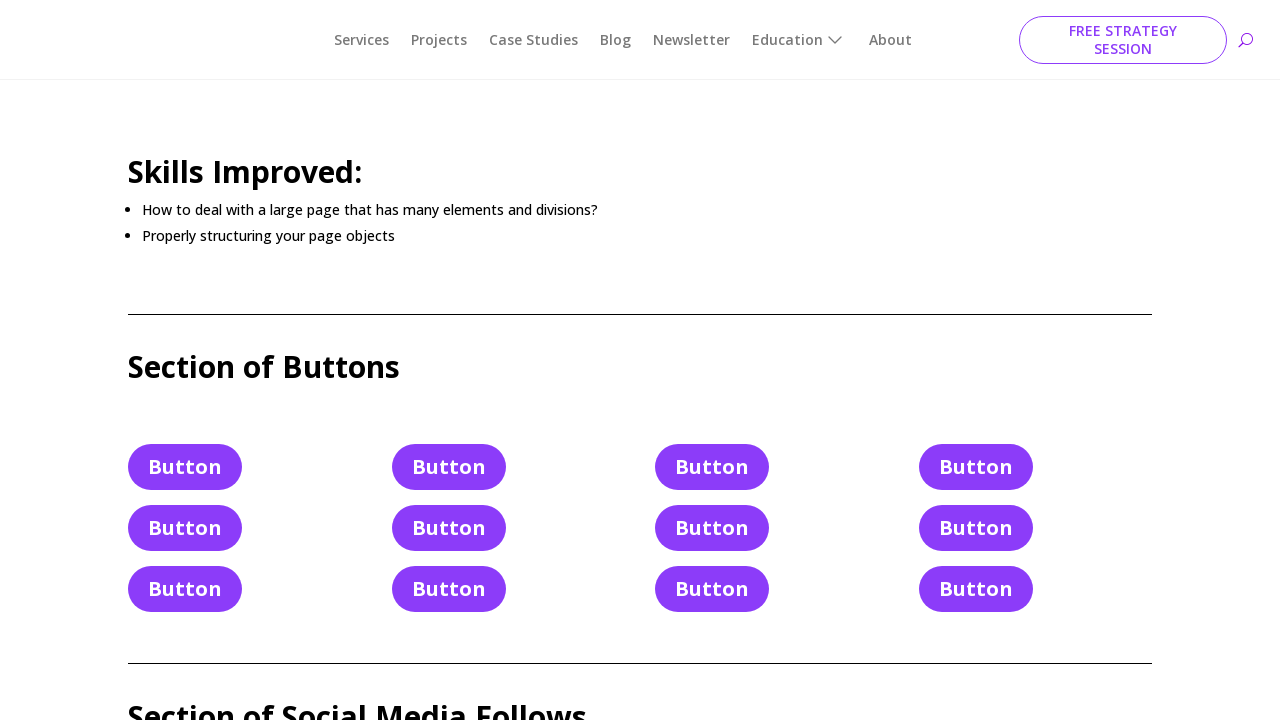